Tests JavaScript alert handling by clicking a button that triggers an alert, accepting the alert, and verifying the result message is displayed on the page.

Starting URL: http://the-internet.herokuapp.com/javascript_alerts

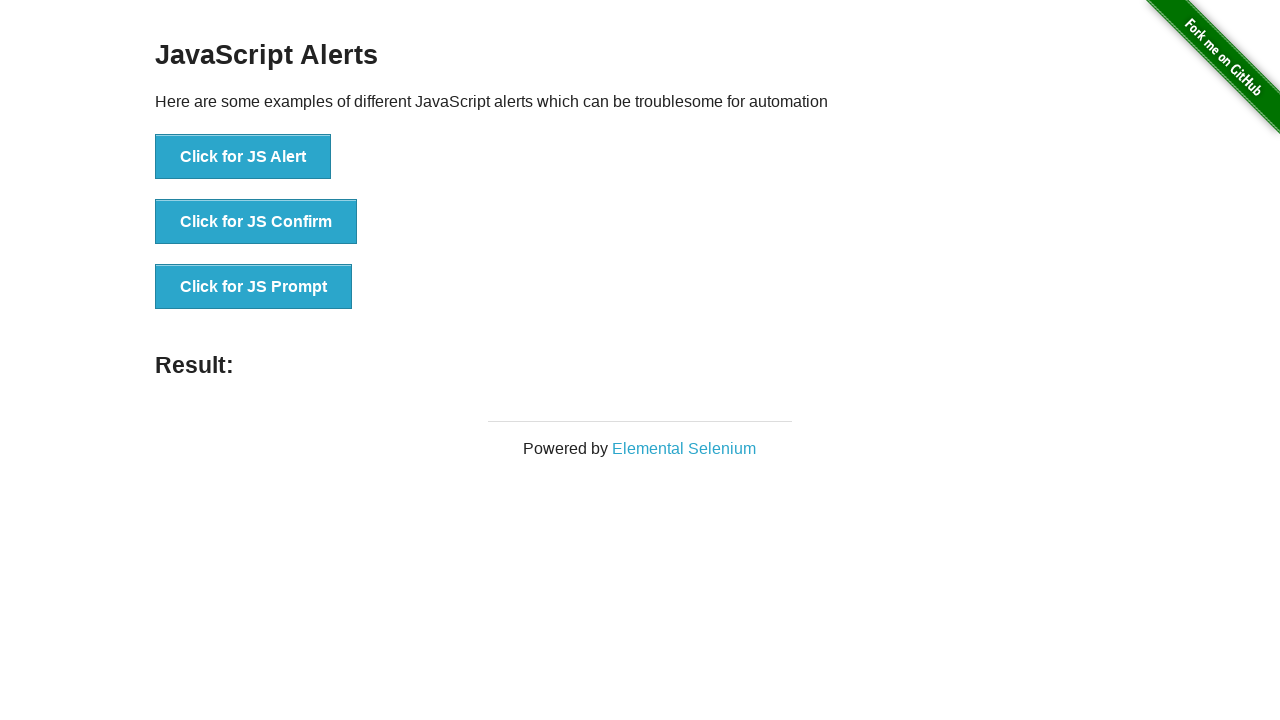

Set up dialog handler to automatically accept alerts
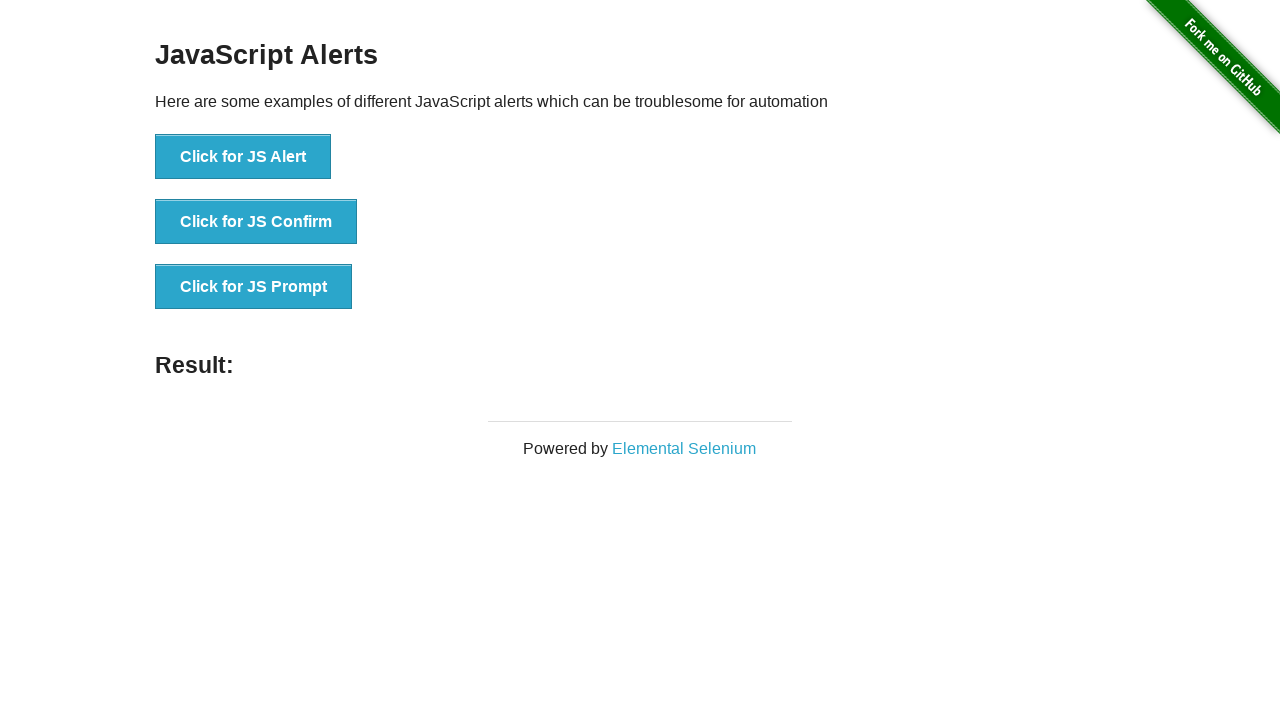

Clicked button to trigger JavaScript alert at (243, 157) on ul > li:nth-child(1) > button
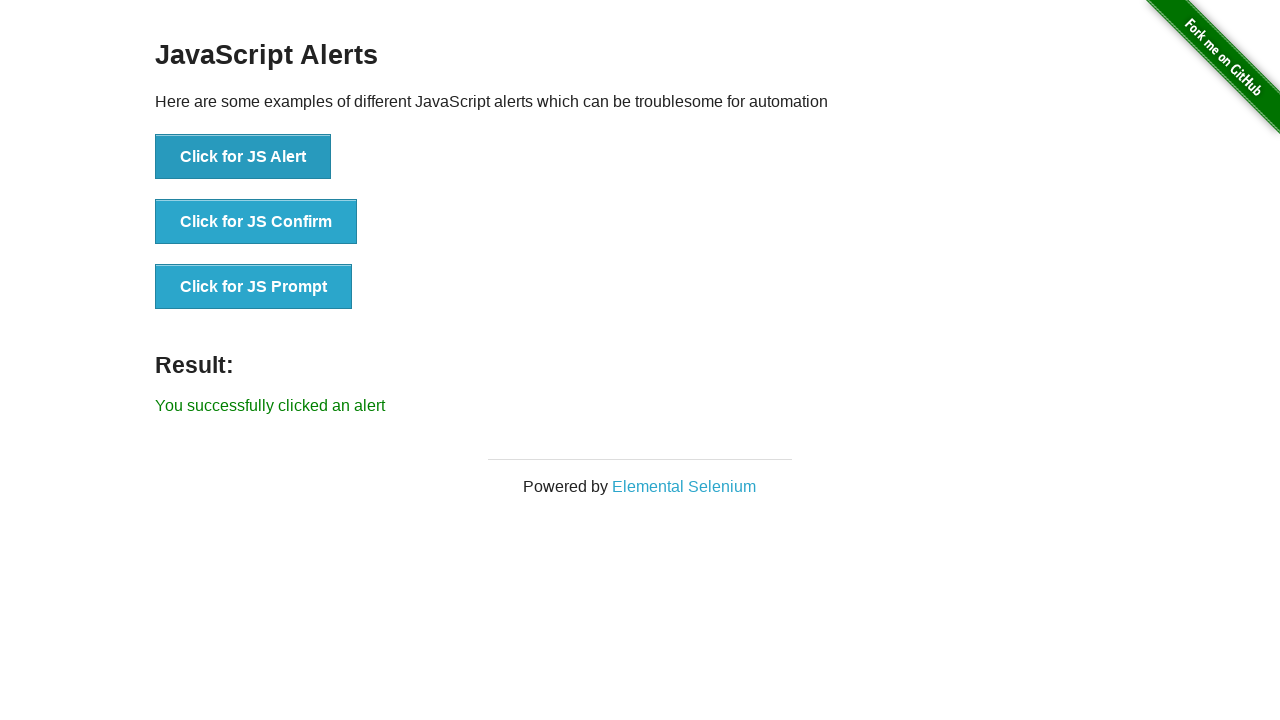

Result message element loaded on page
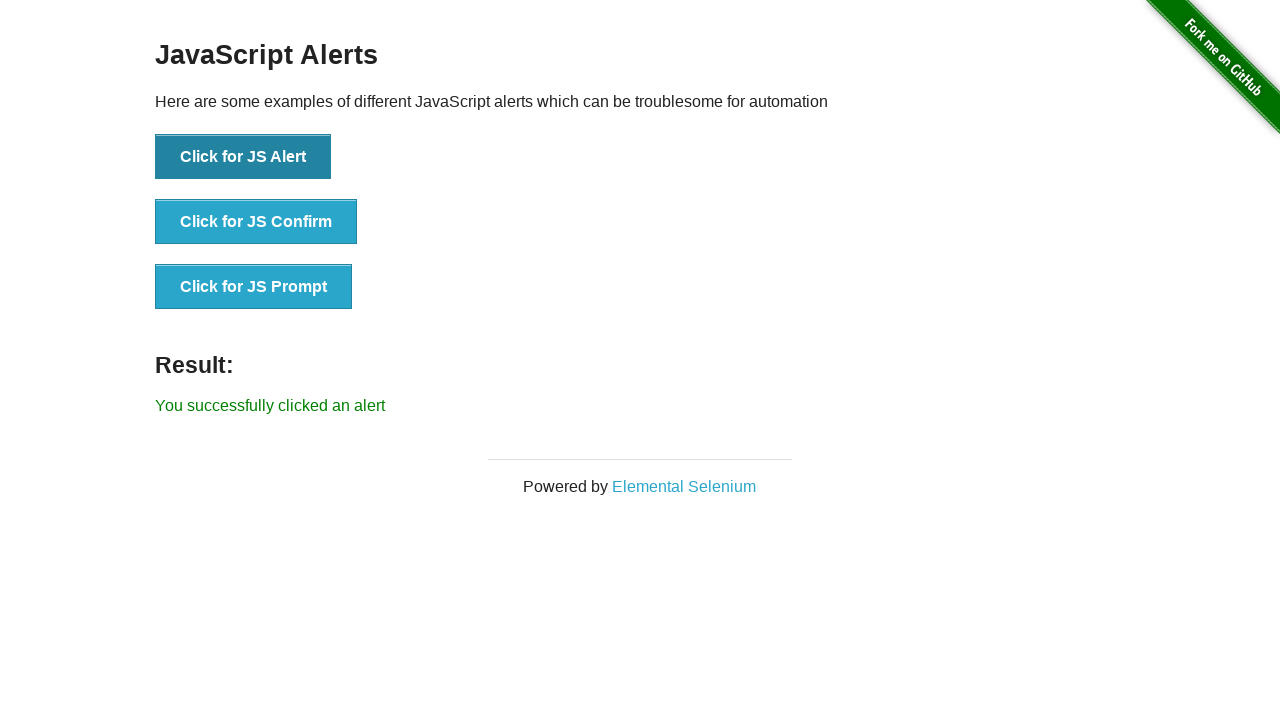

Retrieved result message text content
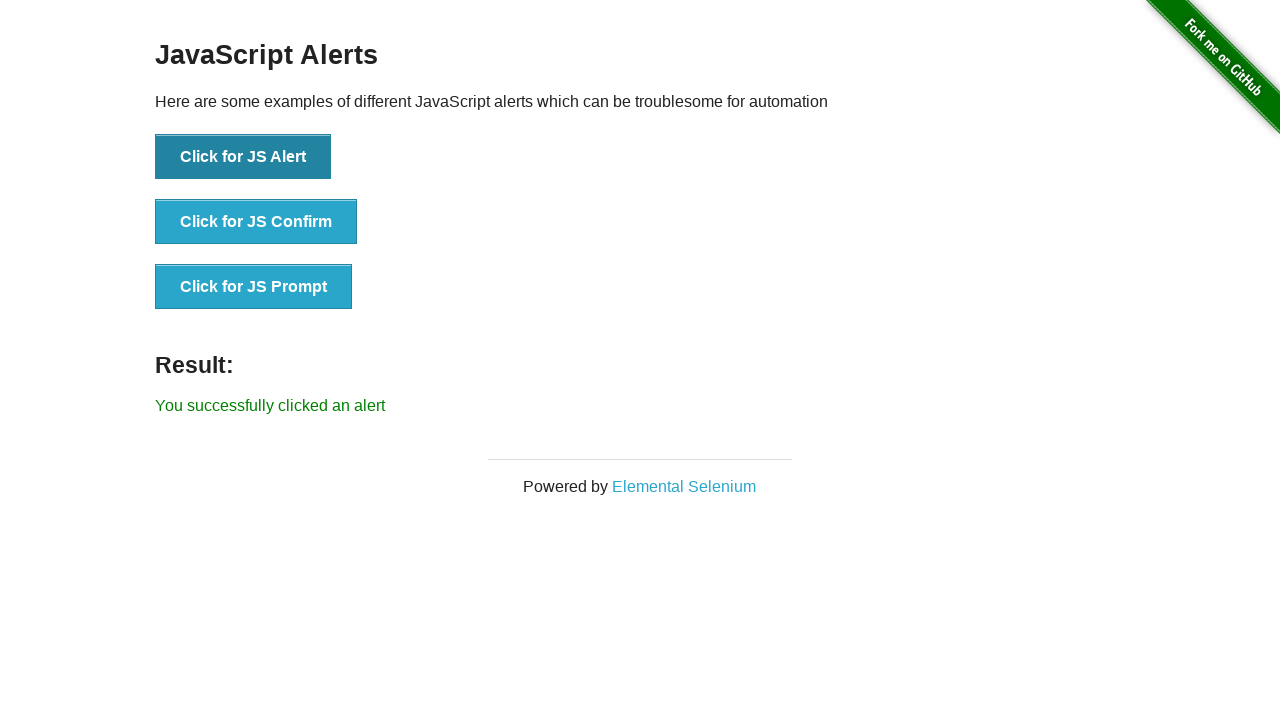

Verified result message is 'You successfully clicked an alert'
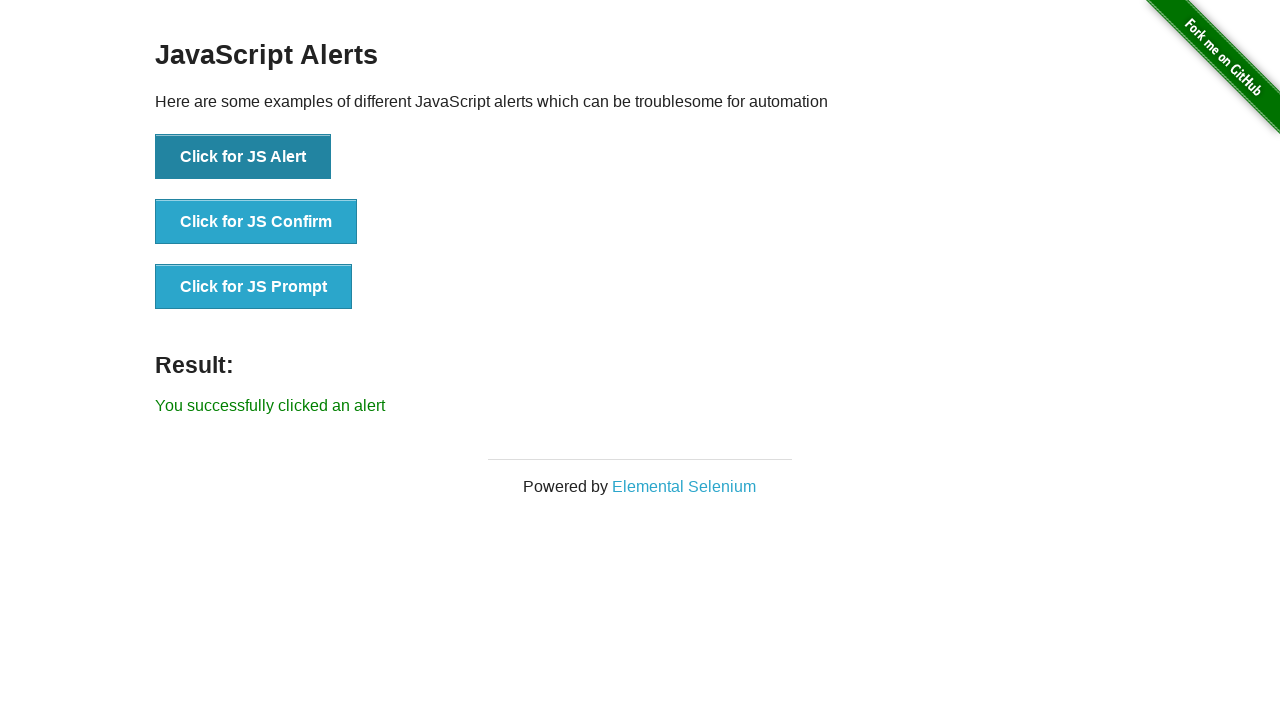

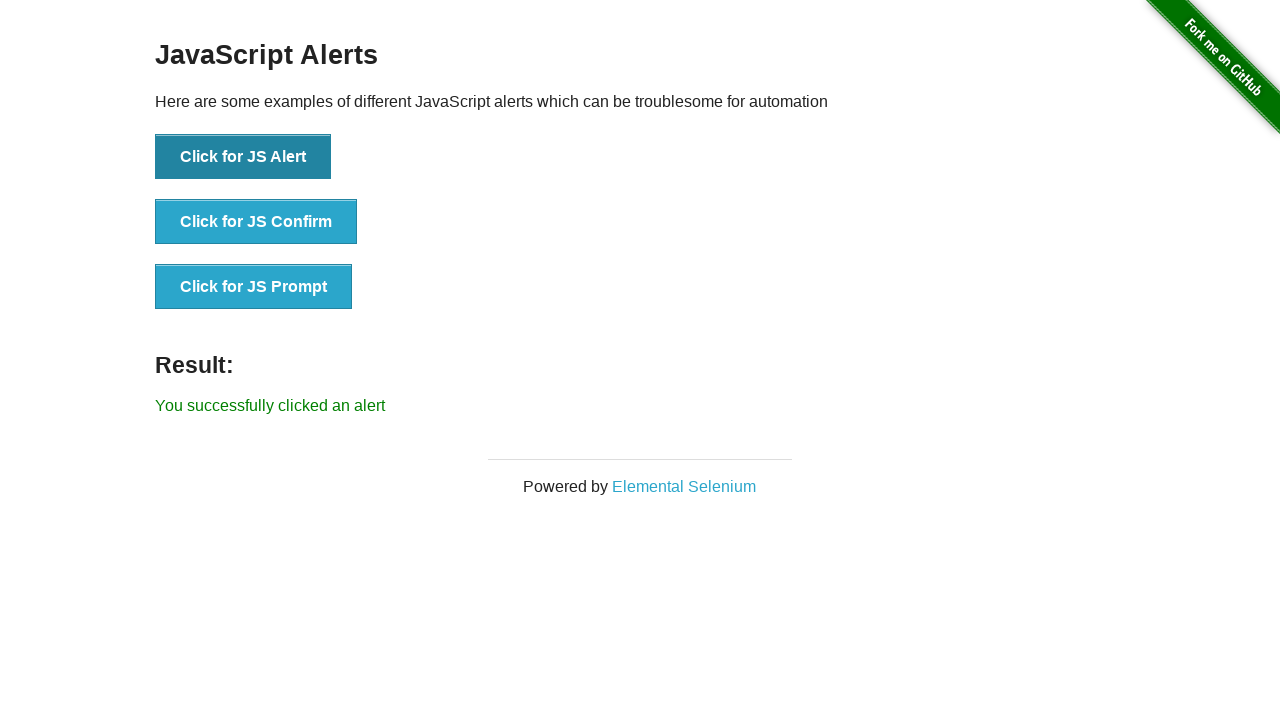